Tests navigation across multiple pages of the Volks-Typo theme website including homepage, blog listing, individual blog post, about page, categories page, and mobile navigation menu interaction.

Starting URL: https://jdrhyne.github.io/volks-typo

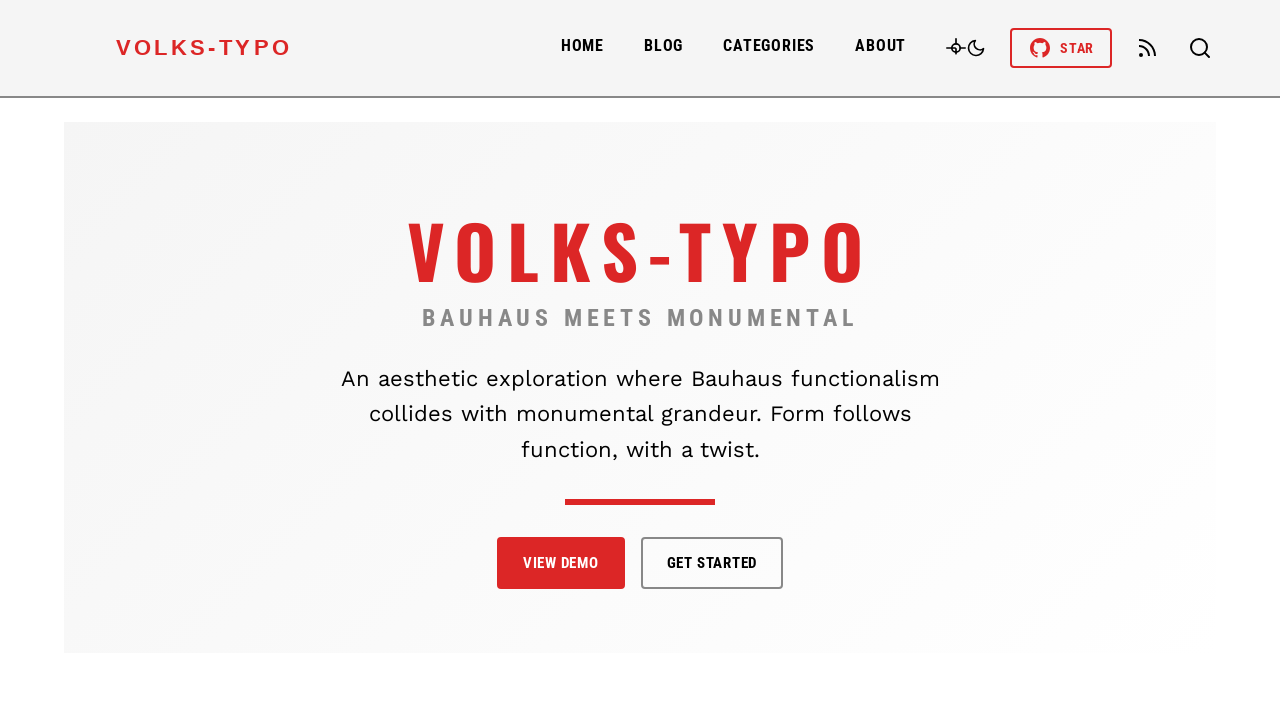

Homepage loaded with networkidle state
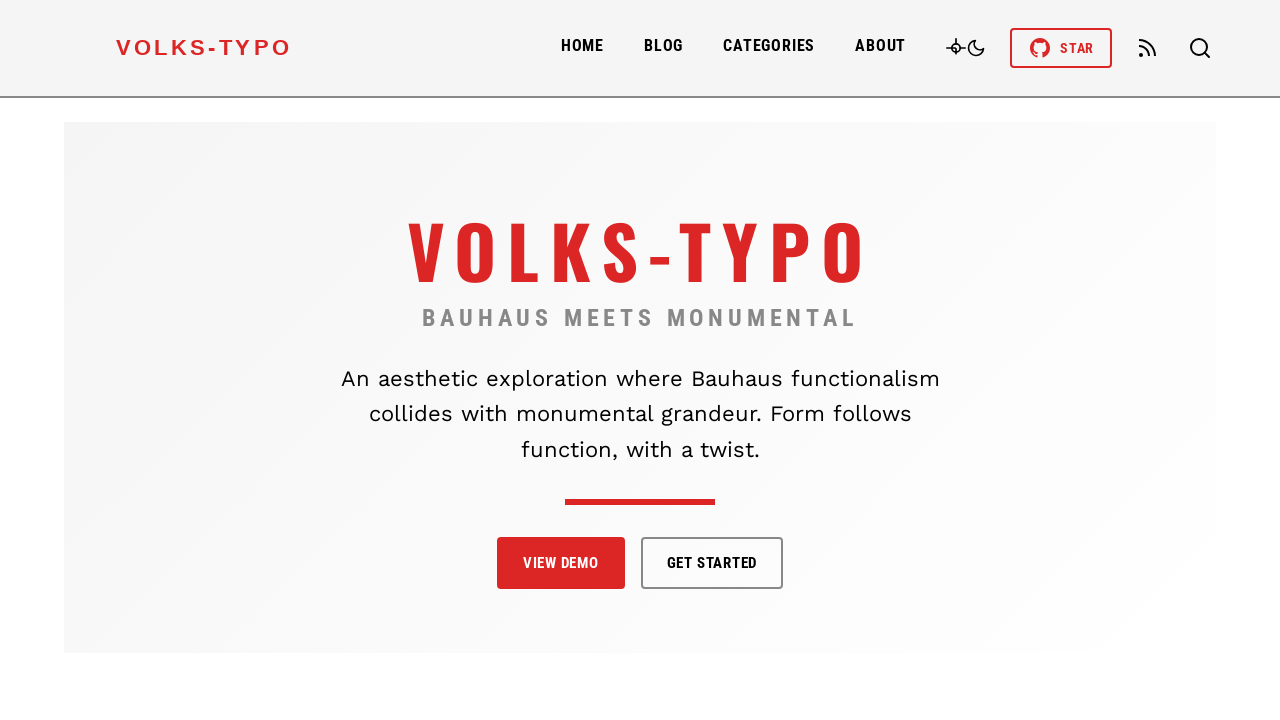

Navigated to blog listing page
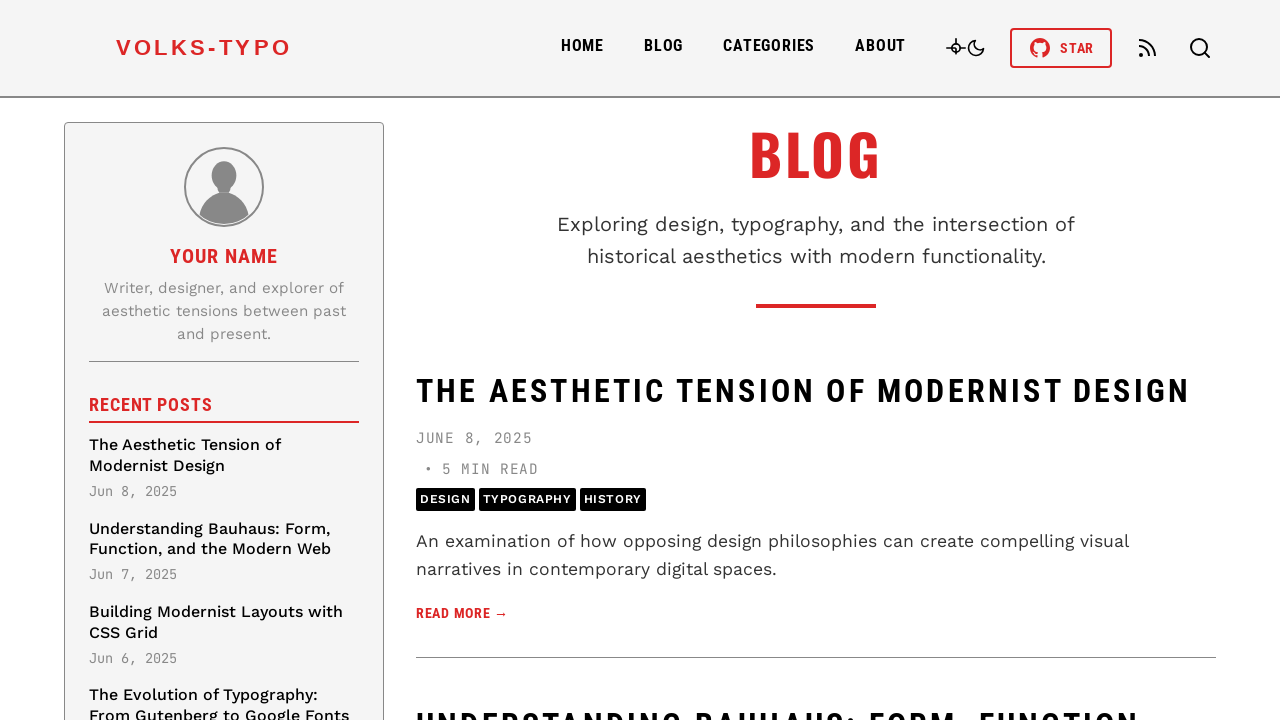

Blog listing page loaded with networkidle state
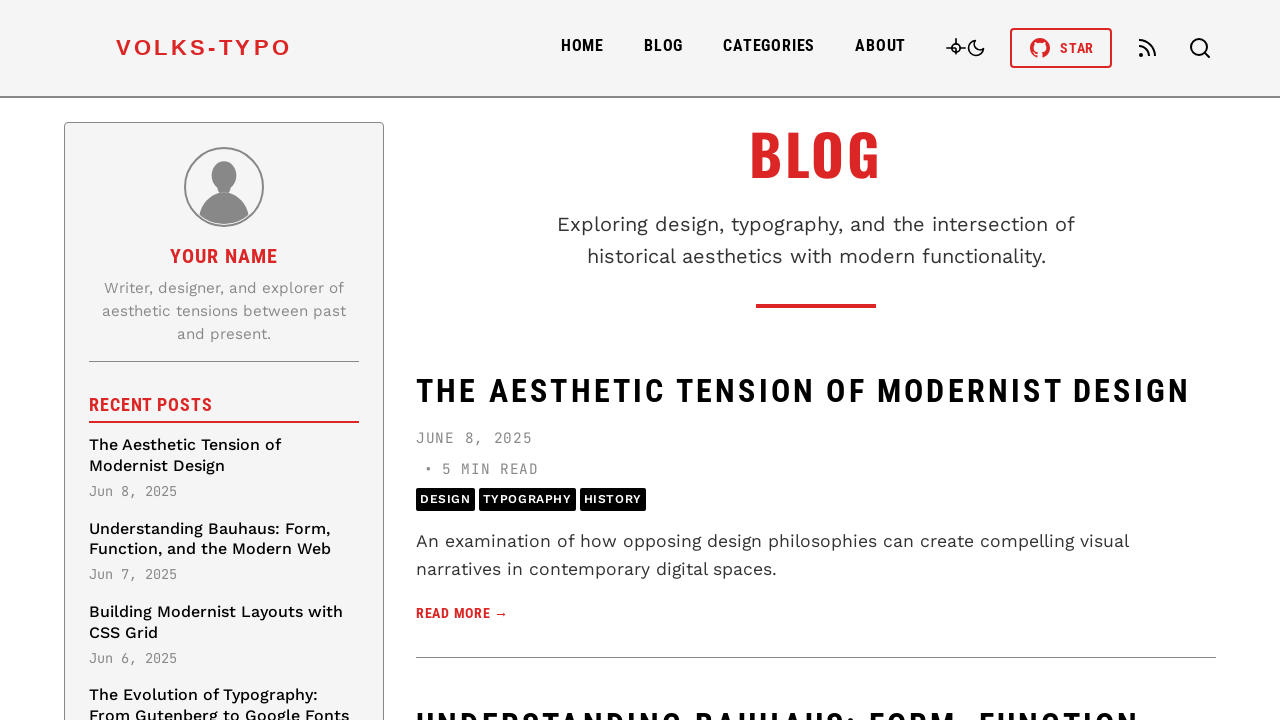

Navigated to individual blog post (Bauhaus Design Principles)
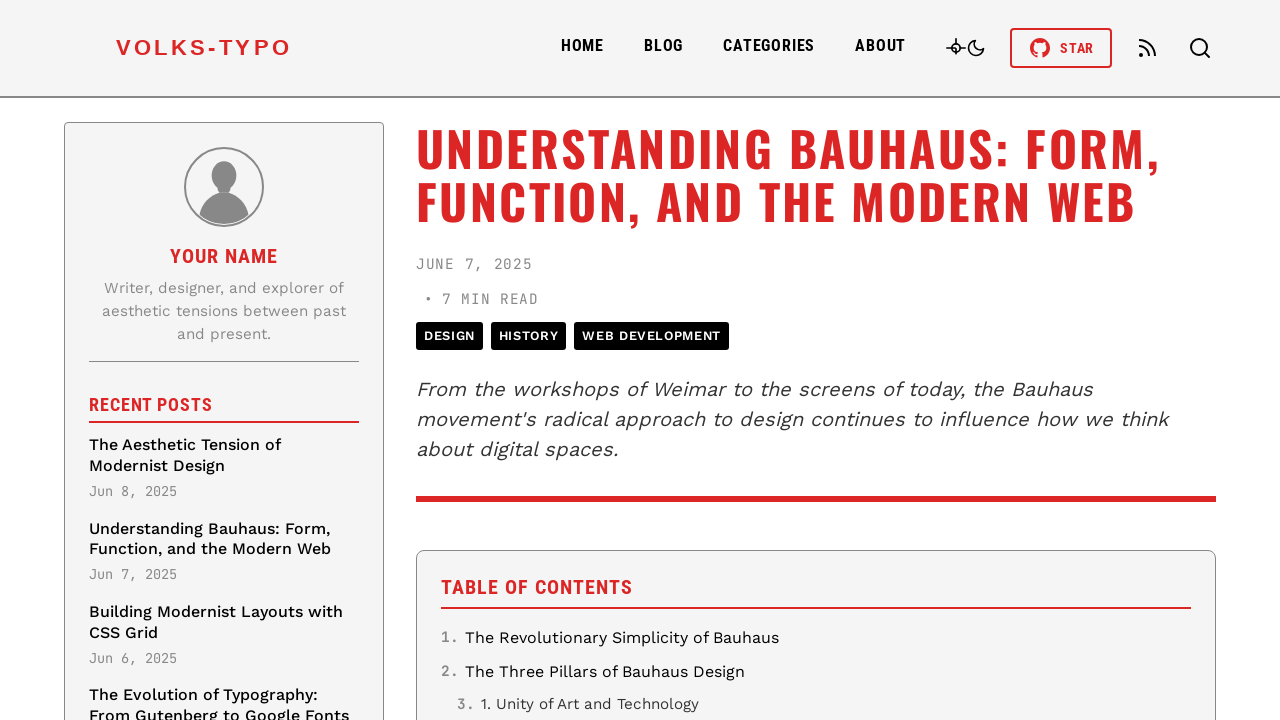

Blog post page loaded with networkidle state
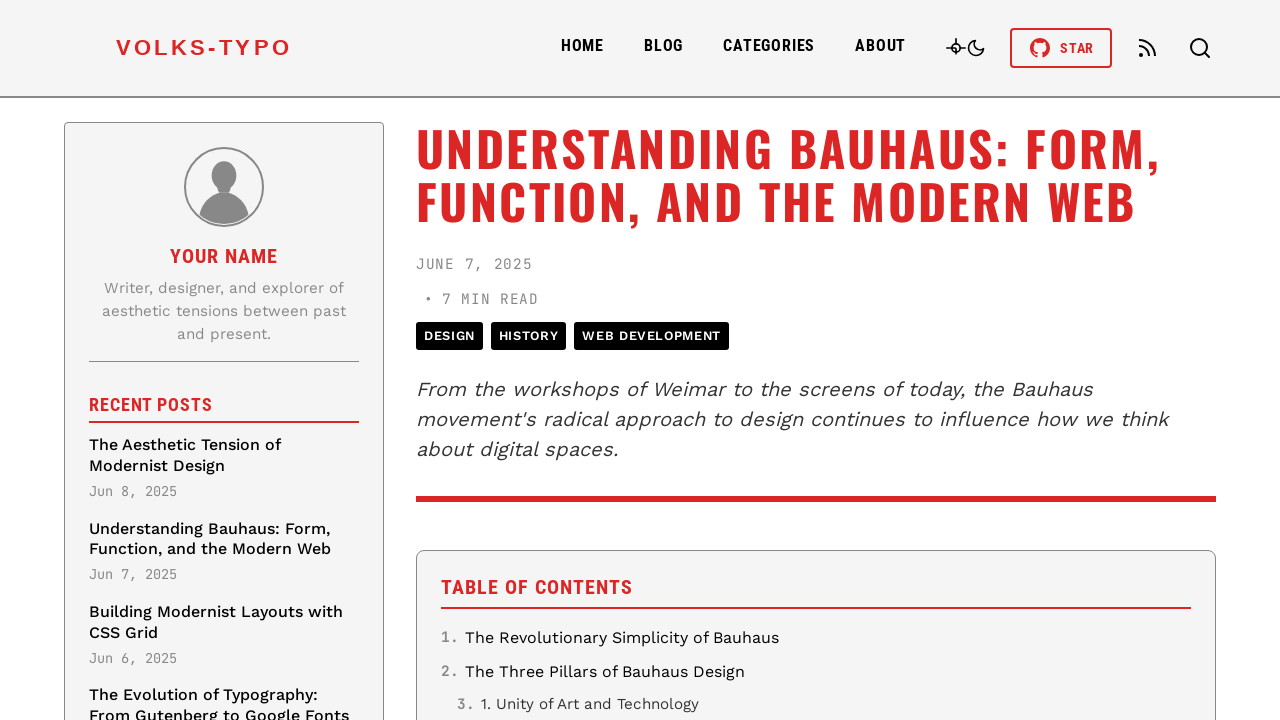

Navigated to about page
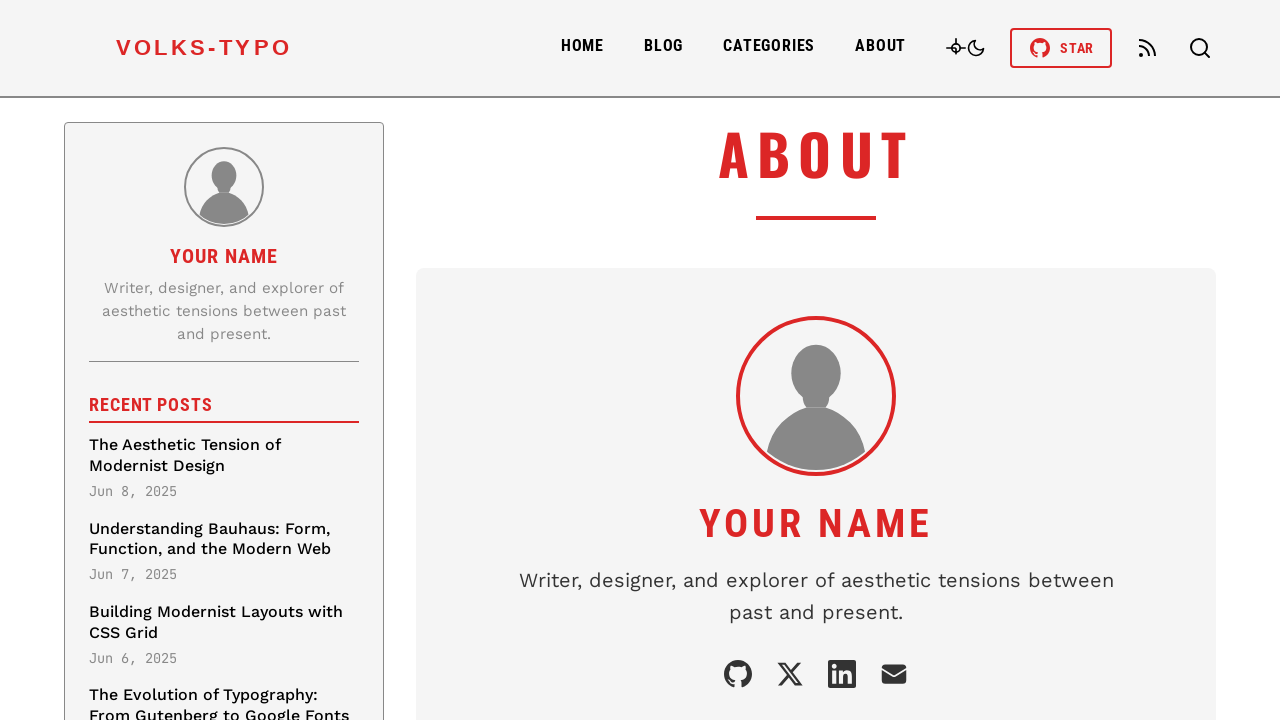

About page loaded with networkidle state
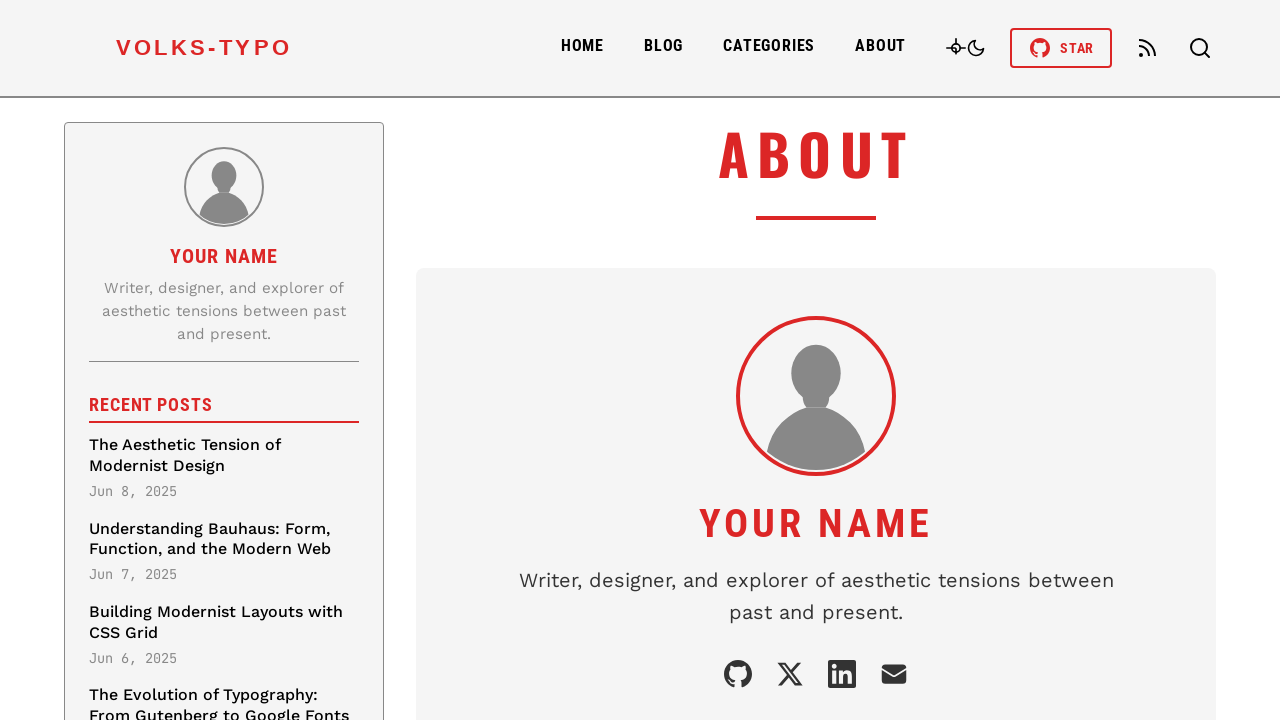

Navigated to categories page
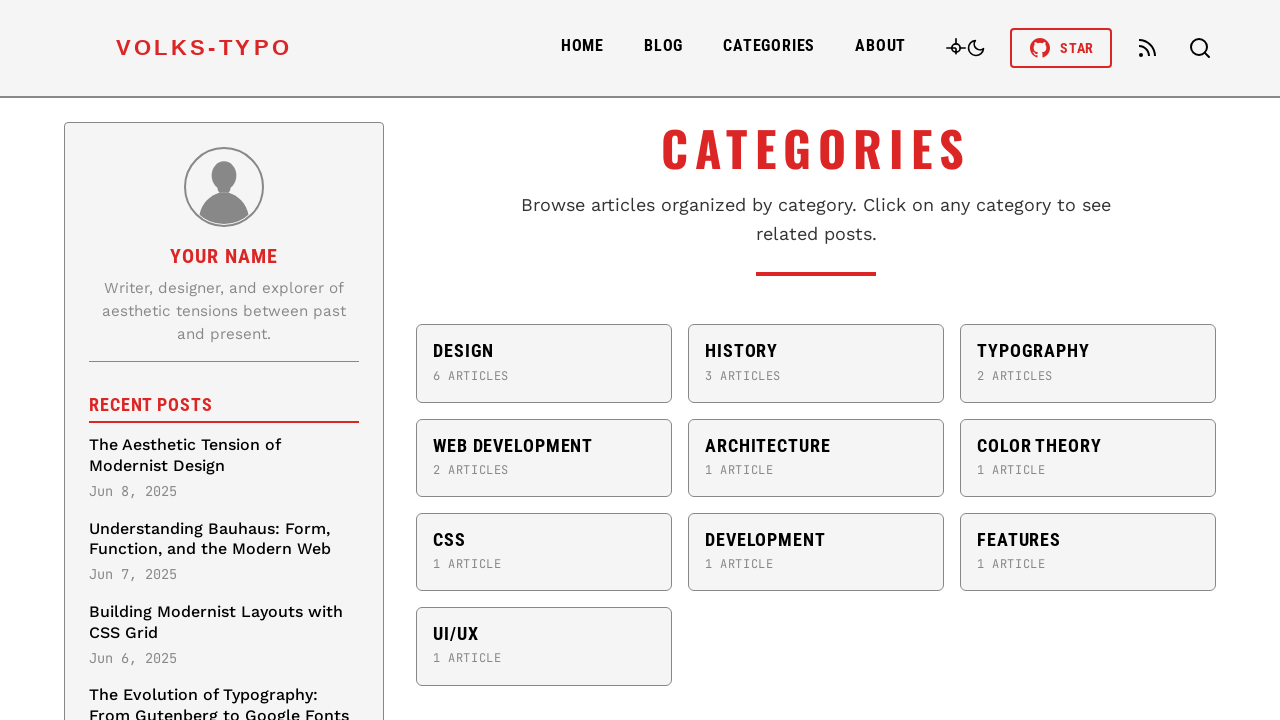

Categories page loaded with networkidle state
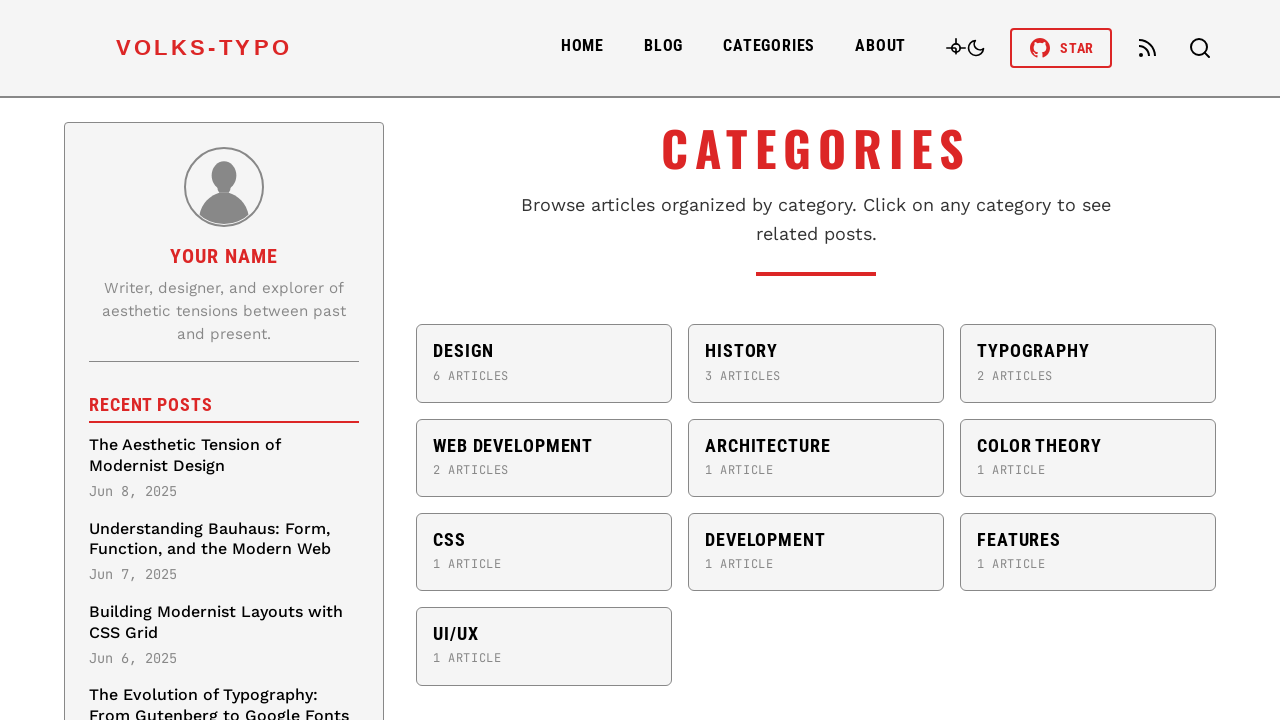

Set viewport to mobile size (375x812)
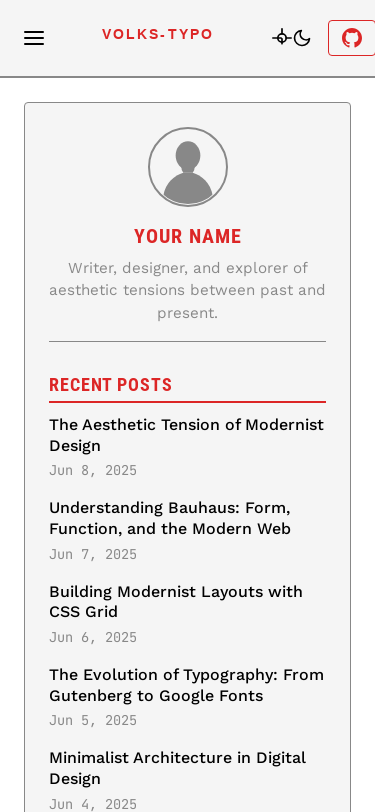

Navigated to homepage in mobile view
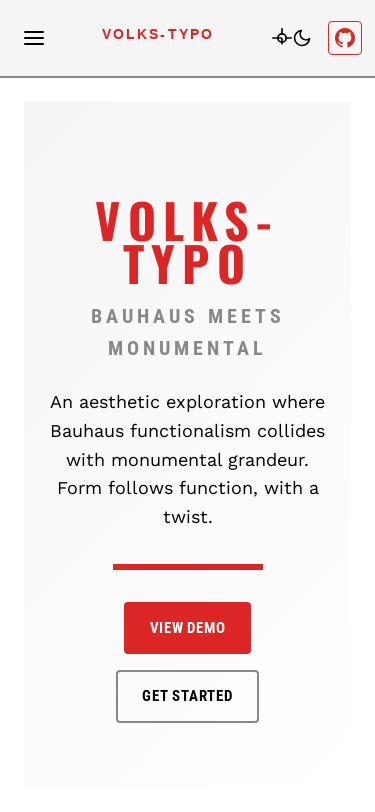

Homepage loaded in mobile view with networkidle state
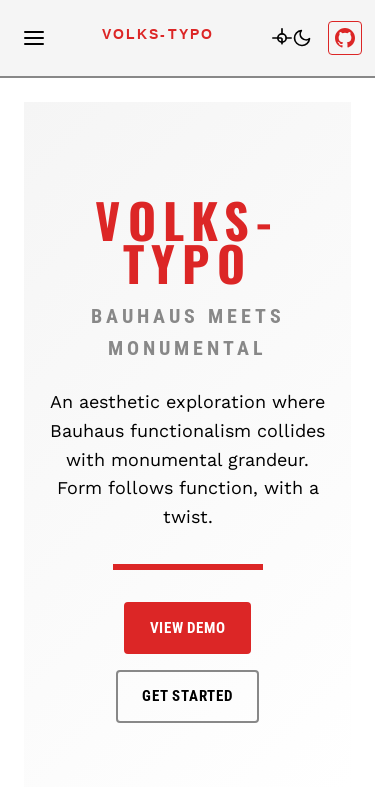

Navigated to blog post in mobile view
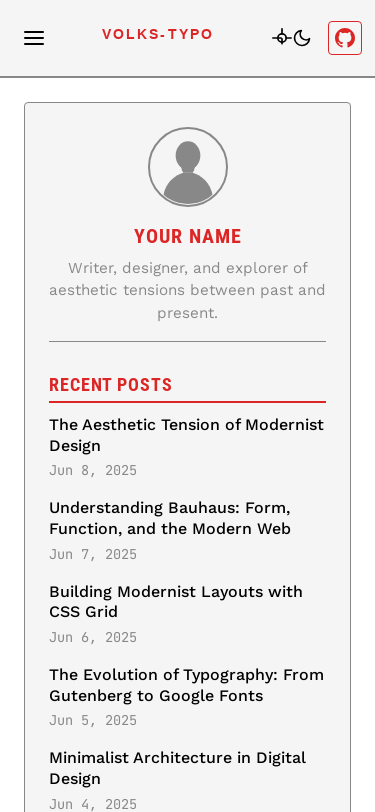

Blog post loaded in mobile view with networkidle state
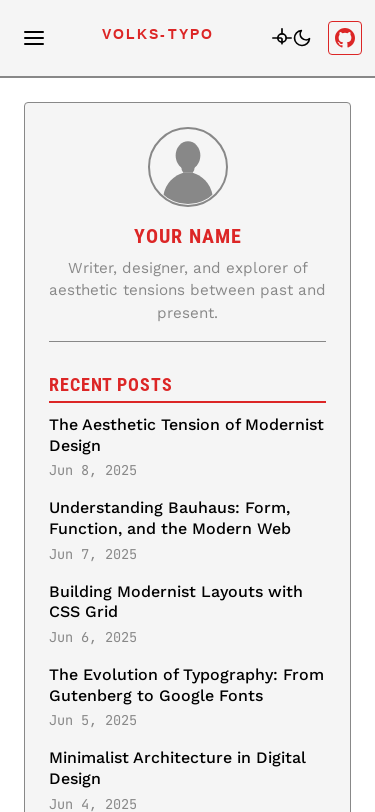

Navigated back to homepage for hamburger menu test
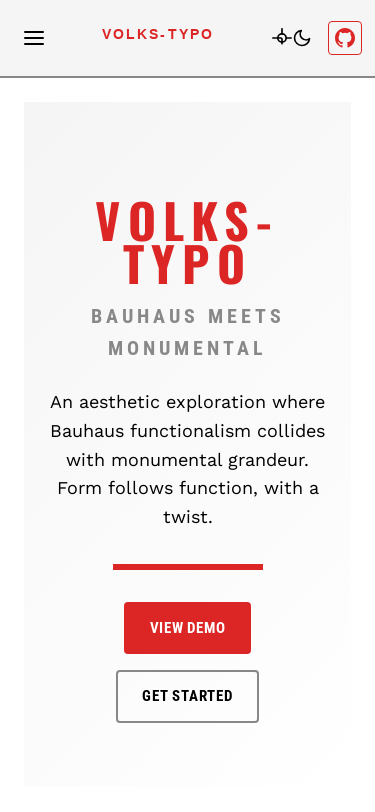

Homepage loaded with networkidle state
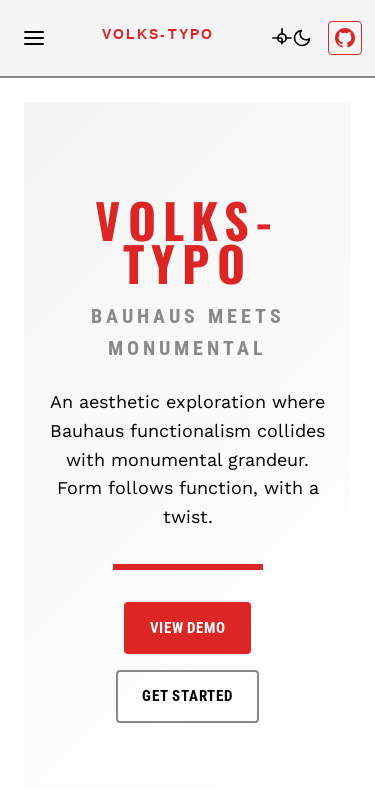

Clicked hamburger menu to open mobile navigation at (34, 38) on .hamburger-toggle
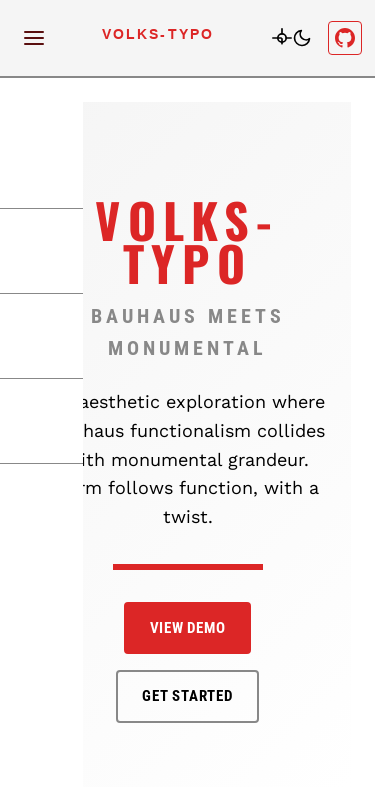

Waited 500ms for mobile navigation menu animation to complete
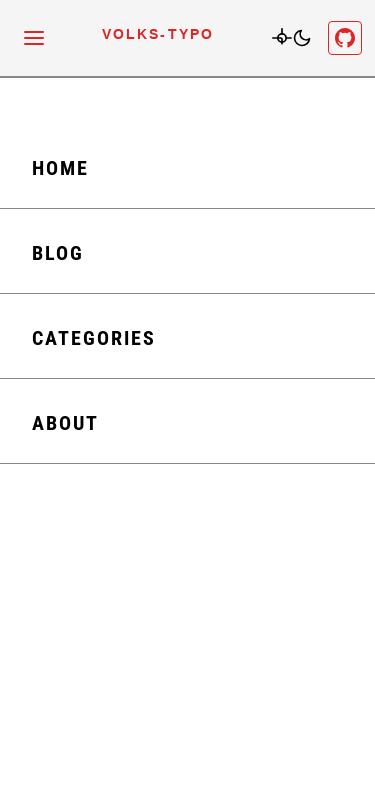

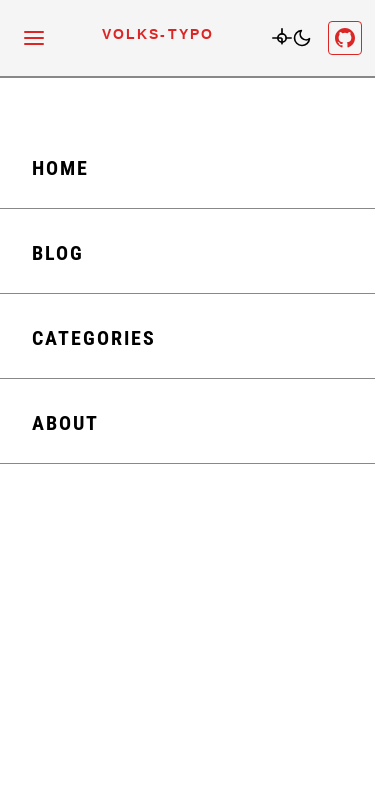